Tests dropdown selection functionality by navigating to the dropdown page and selecting different options using various methods

Starting URL: https://the-internet.herokuapp.com/

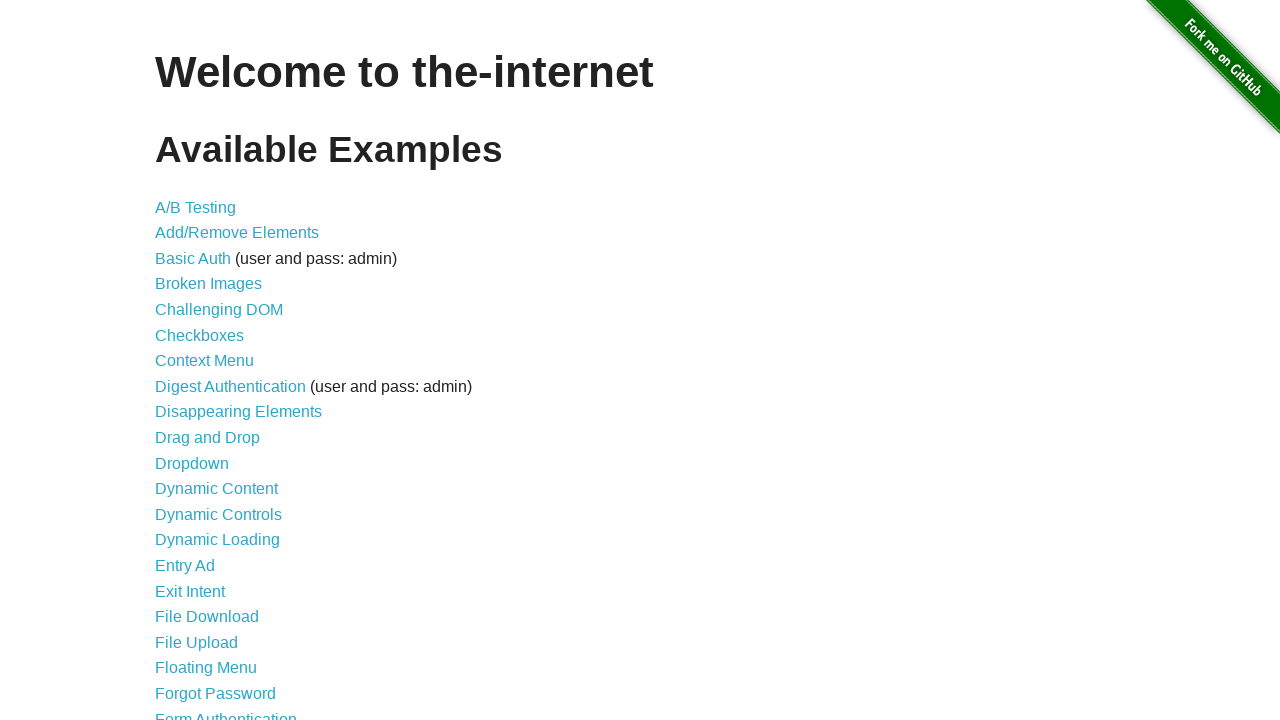

Clicked on Dropdown link to navigate to dropdown page at (192, 463) on text=Dropdown
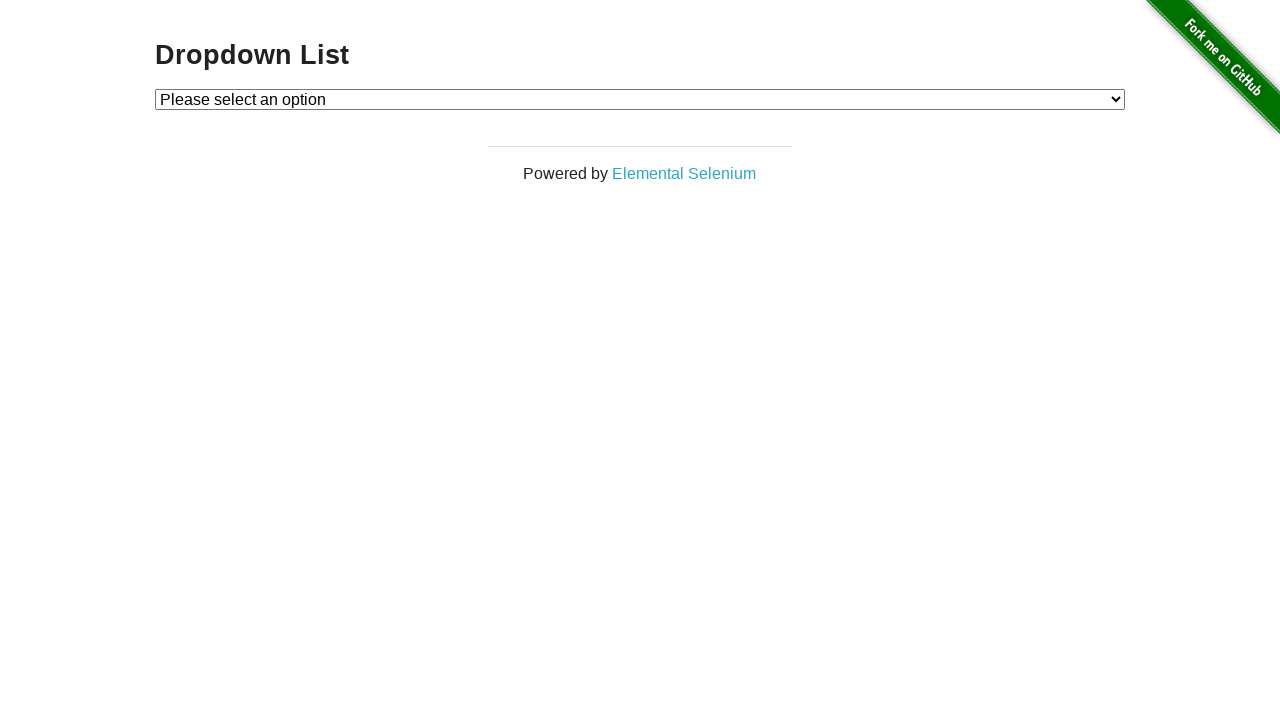

Selected Option 1 using value attribute on select#dropdown
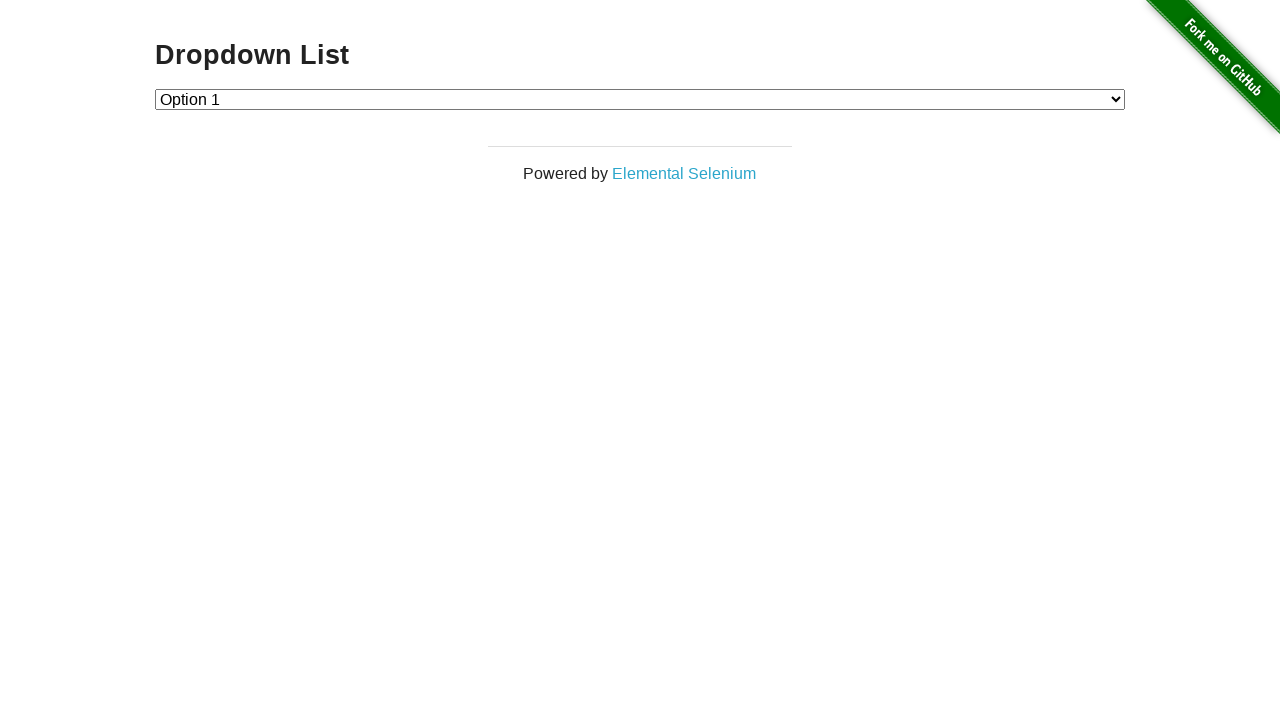

Selected Option 2 using visible text label on select#dropdown
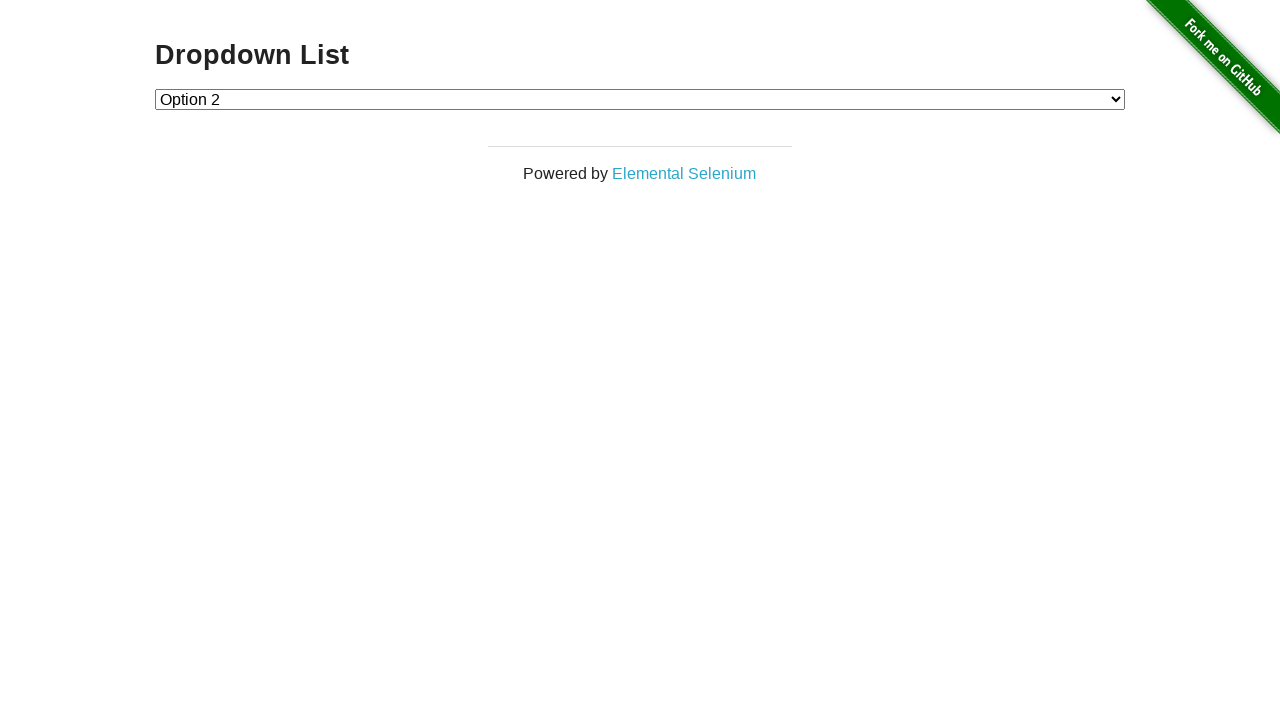

Selected Option 1 using index position on select#dropdown
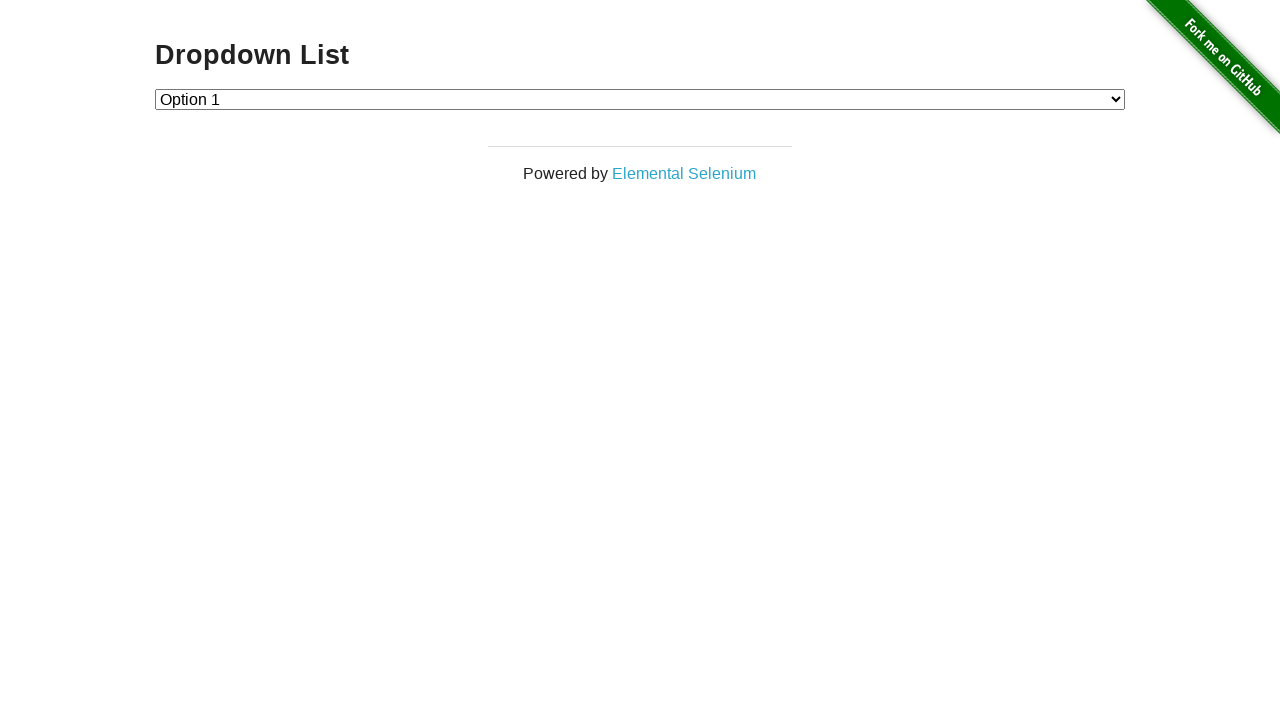

Retrieved all dropdown options
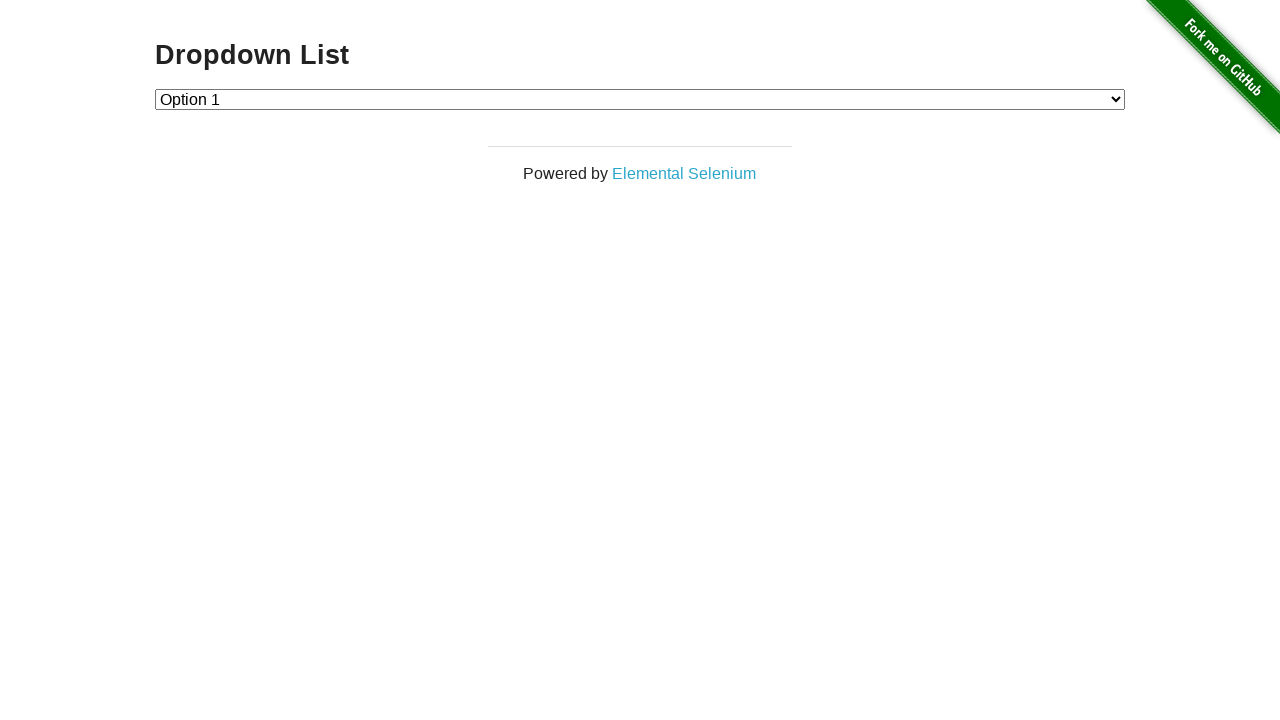

Verified all expected options are present in dropdown
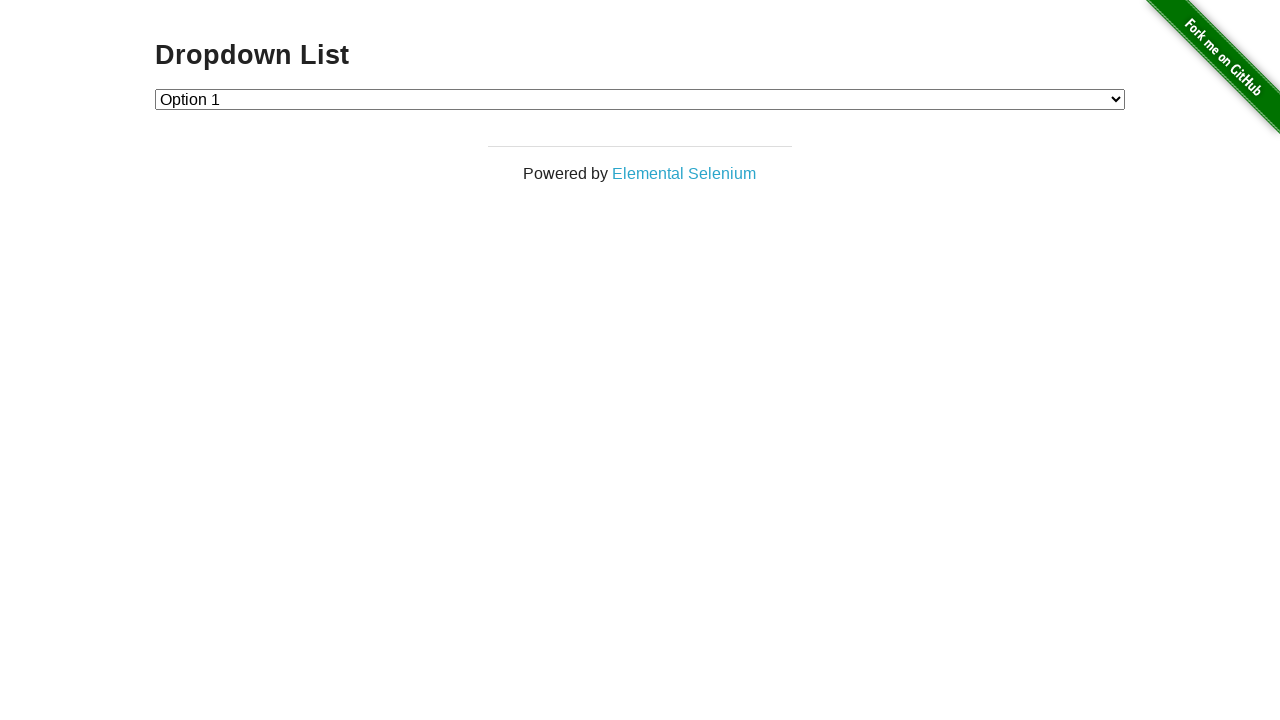

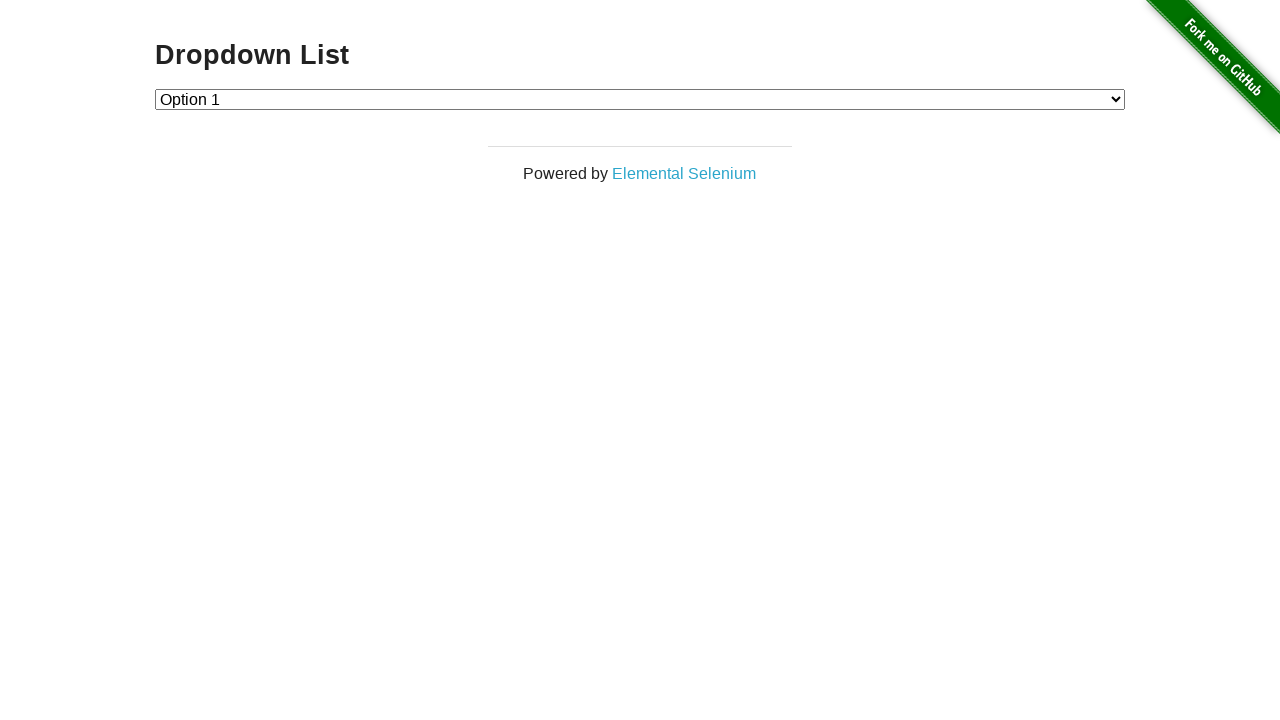